Tests clicking a button on a practice website by navigating to the page and clicking the 'about' button

Starting URL: https://practise.usemango.co.uk/

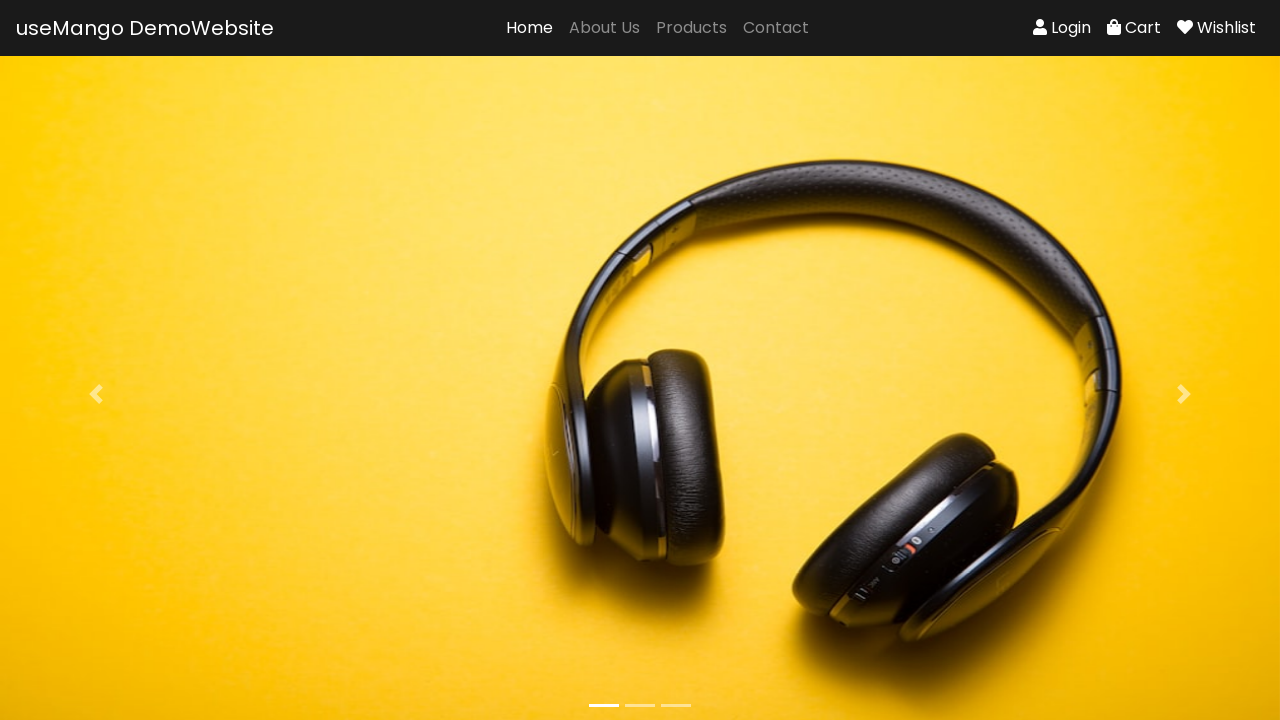

Navigated to practice website at https://practise.usemango.co.uk/
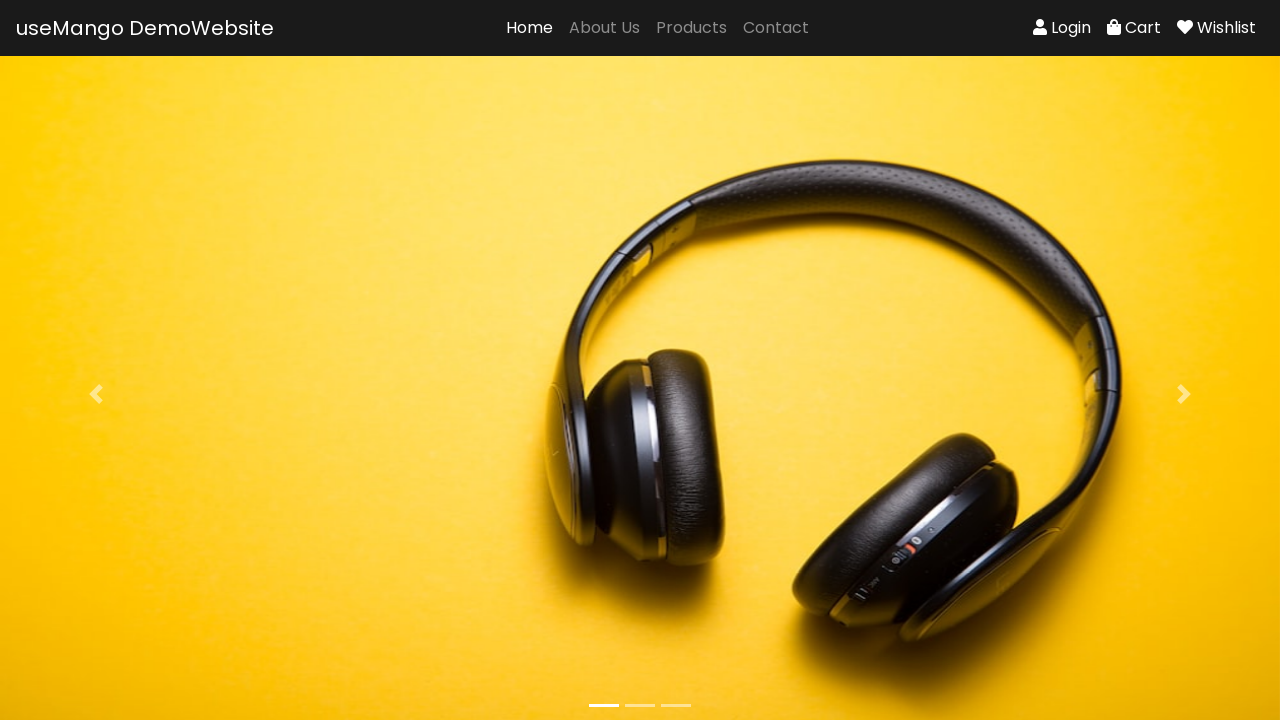

Clicked the about button at (604, 28) on #about
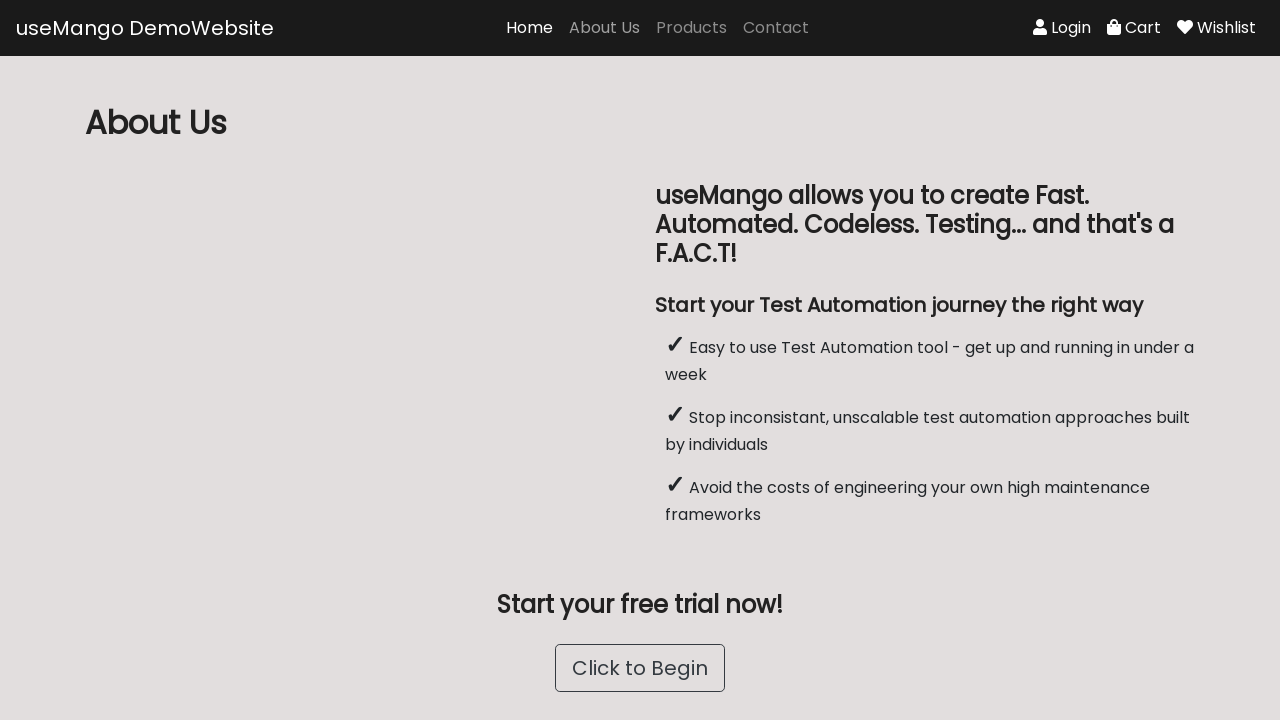

Waited for navigation or action to complete
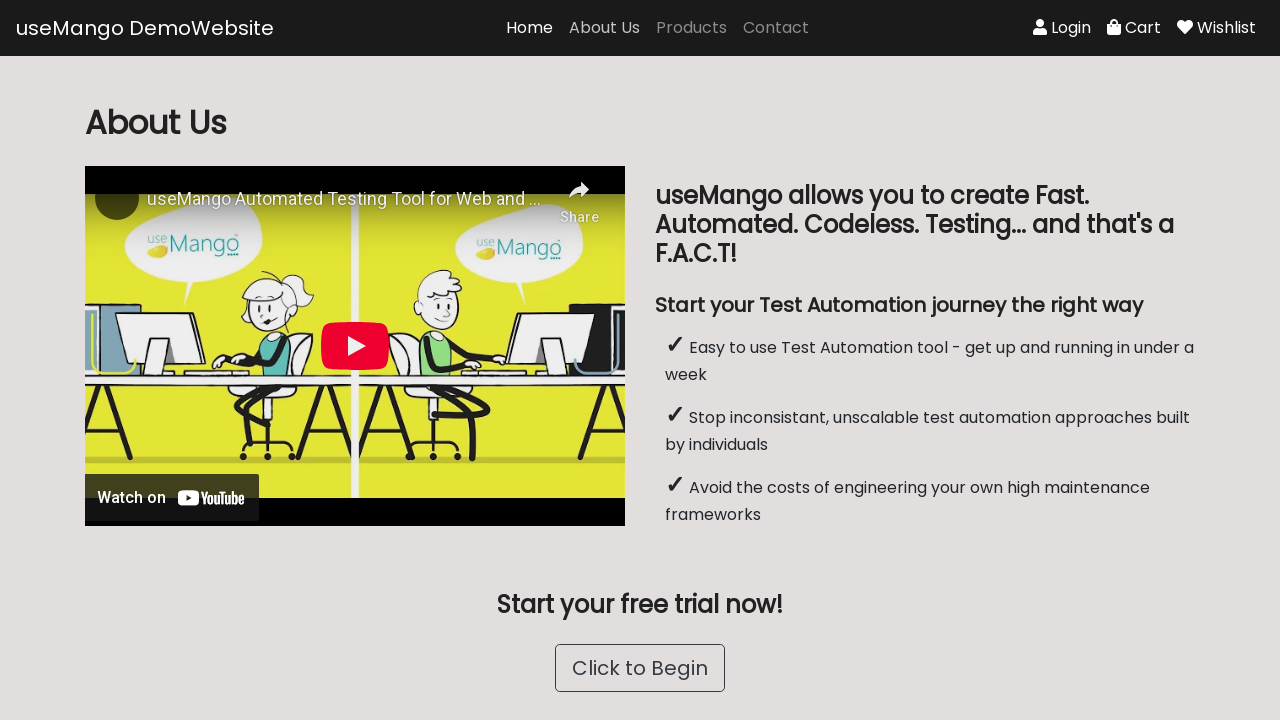

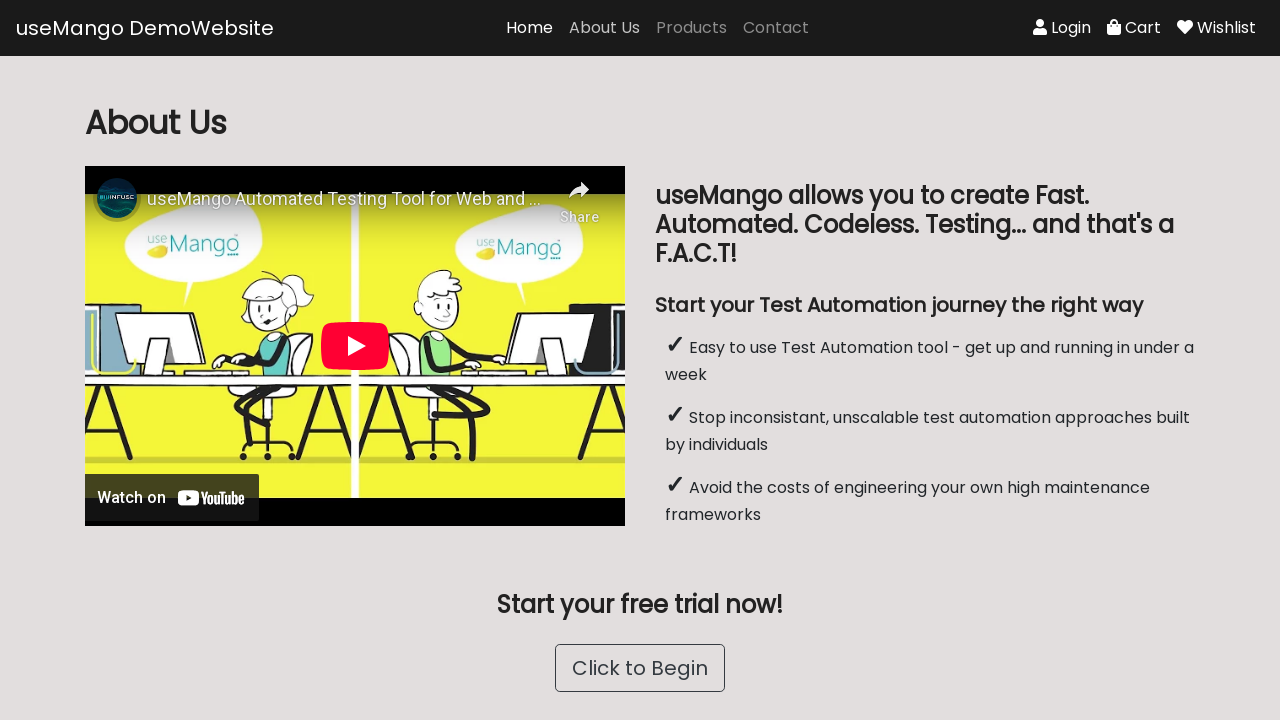